Verifies that the "CATEGORIES" text is displayed on the homepage

Starting URL: https://www.demoblaze.com/

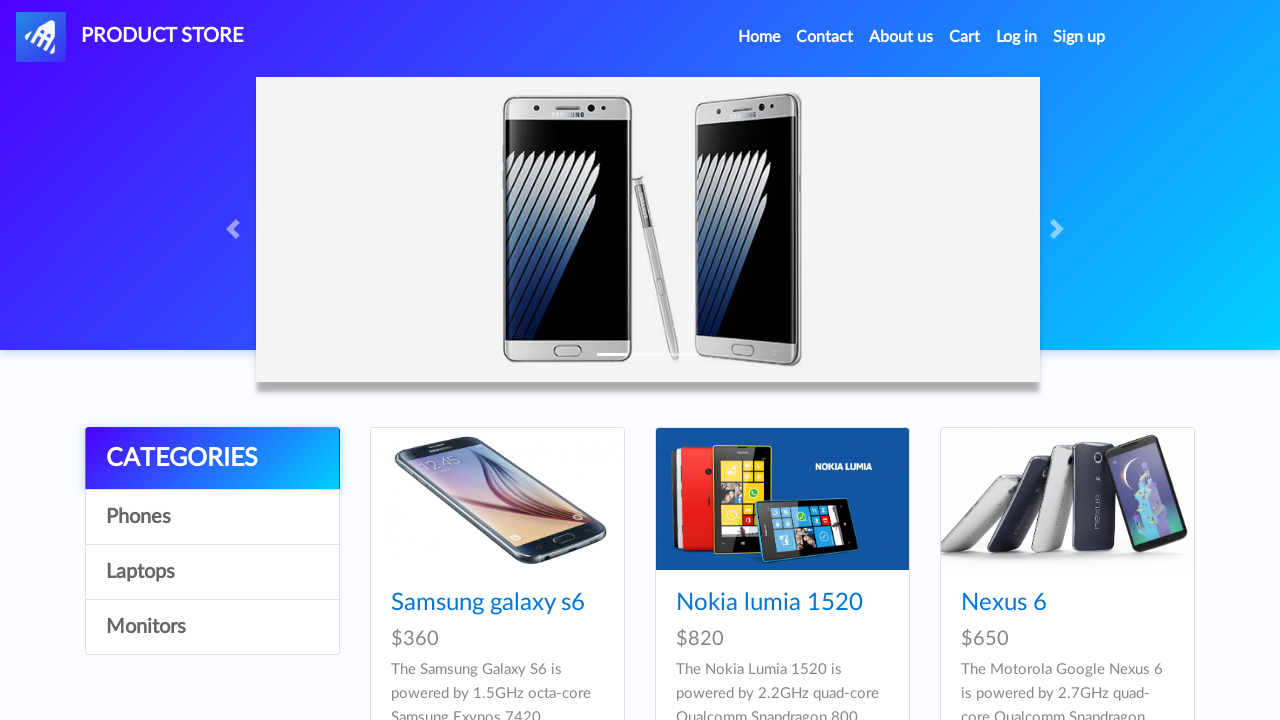

Waited for page to load (networkidle)
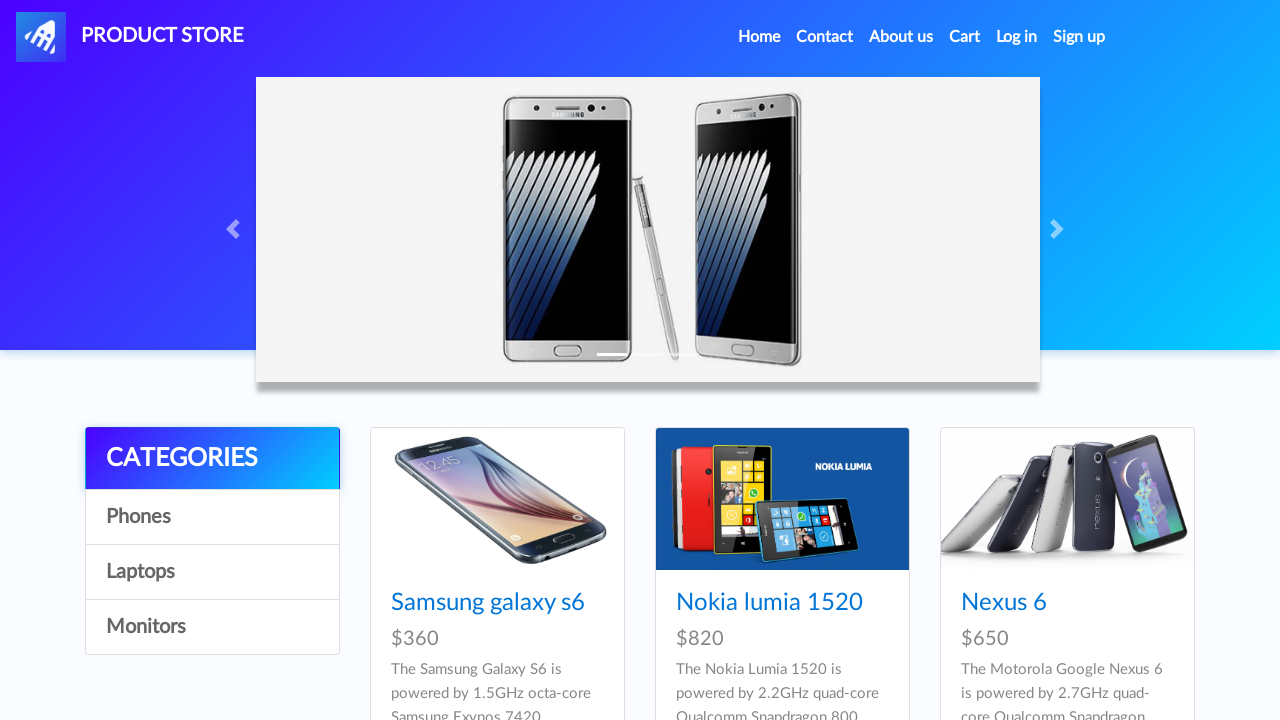

Located CATEGORIES text element
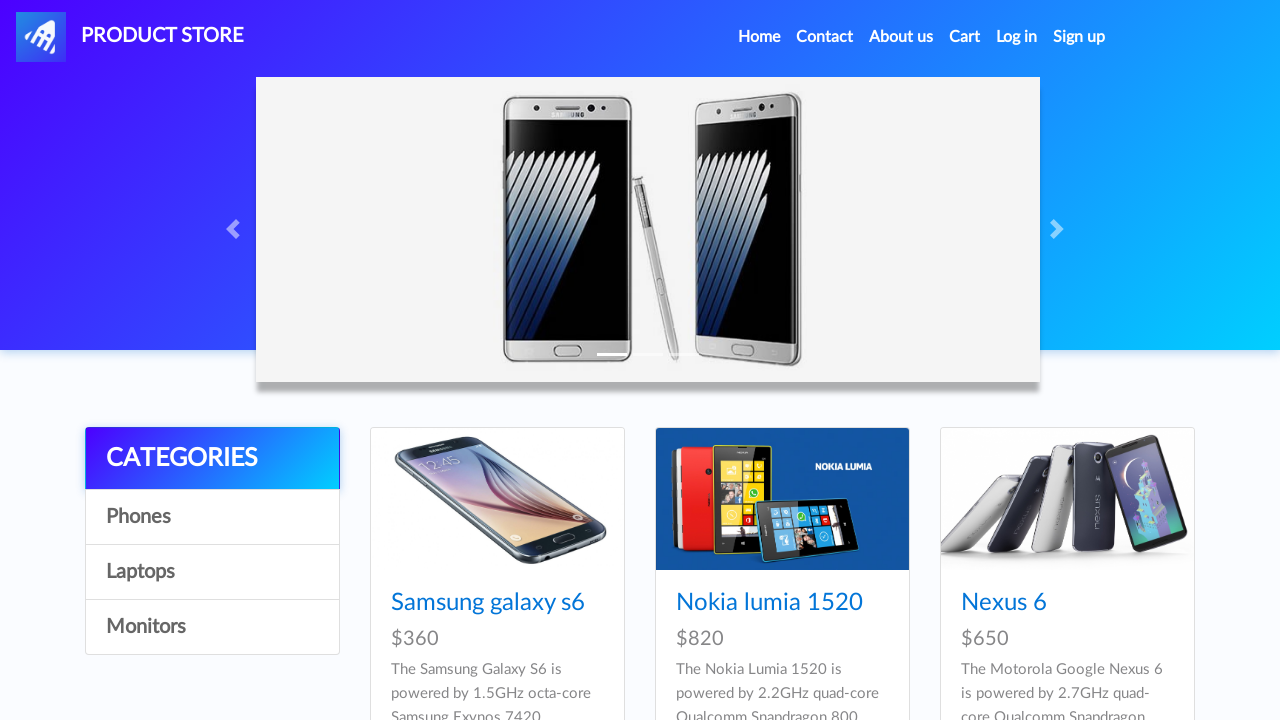

Verified that CATEGORIES text is visible on the homepage
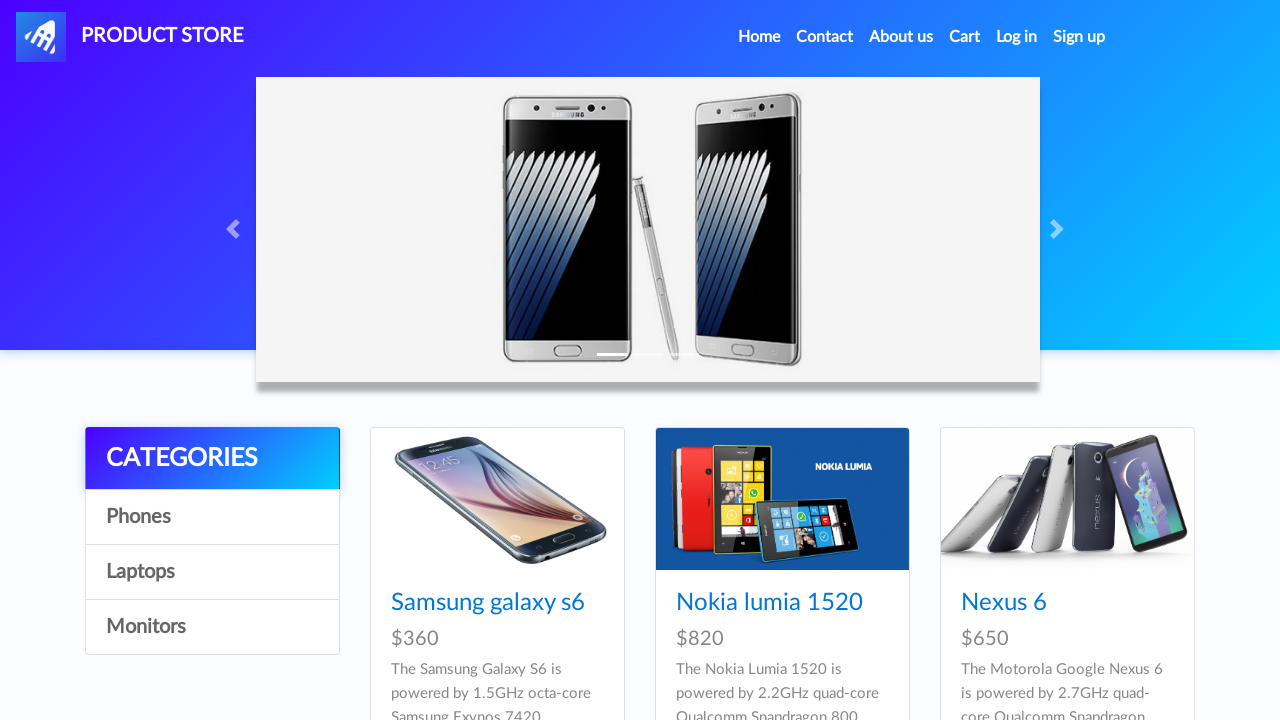

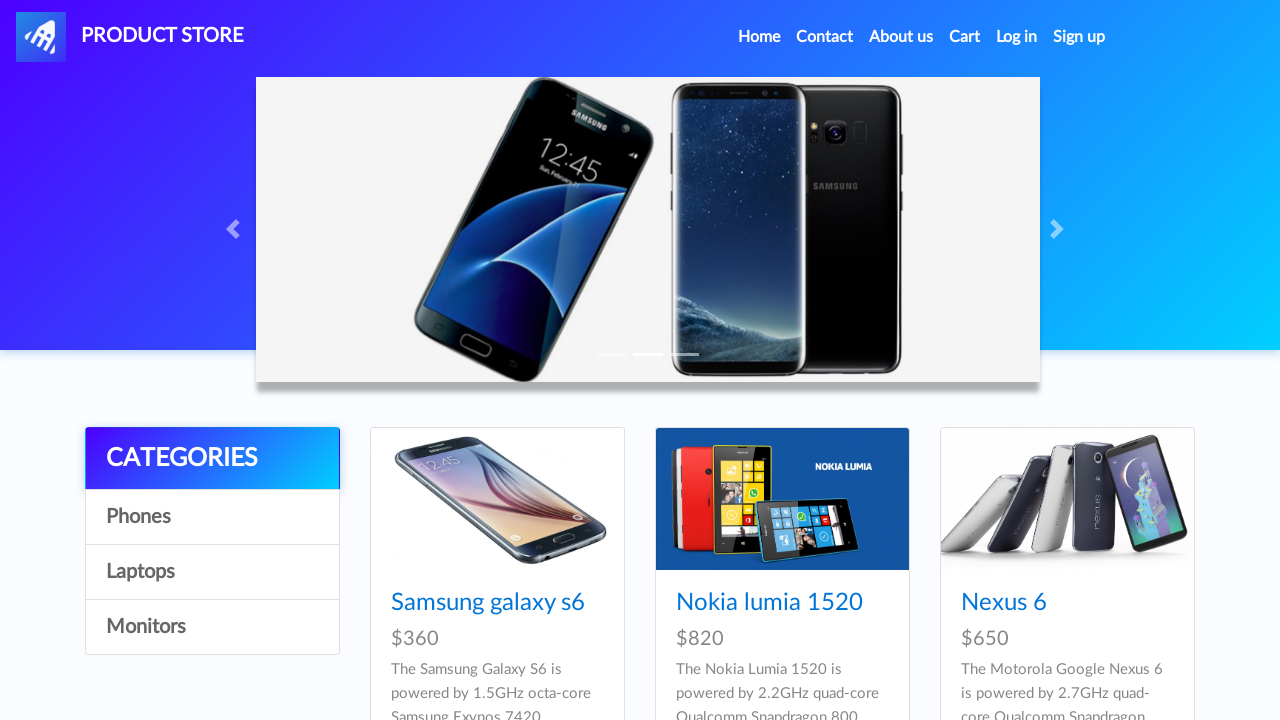